Tests drag and drop functionality on jQueryUI demo page by switching to an iframe, dragging an element to a drop target, and then clicking an Accept link

Starting URL: https://jqueryui.com/droppable/

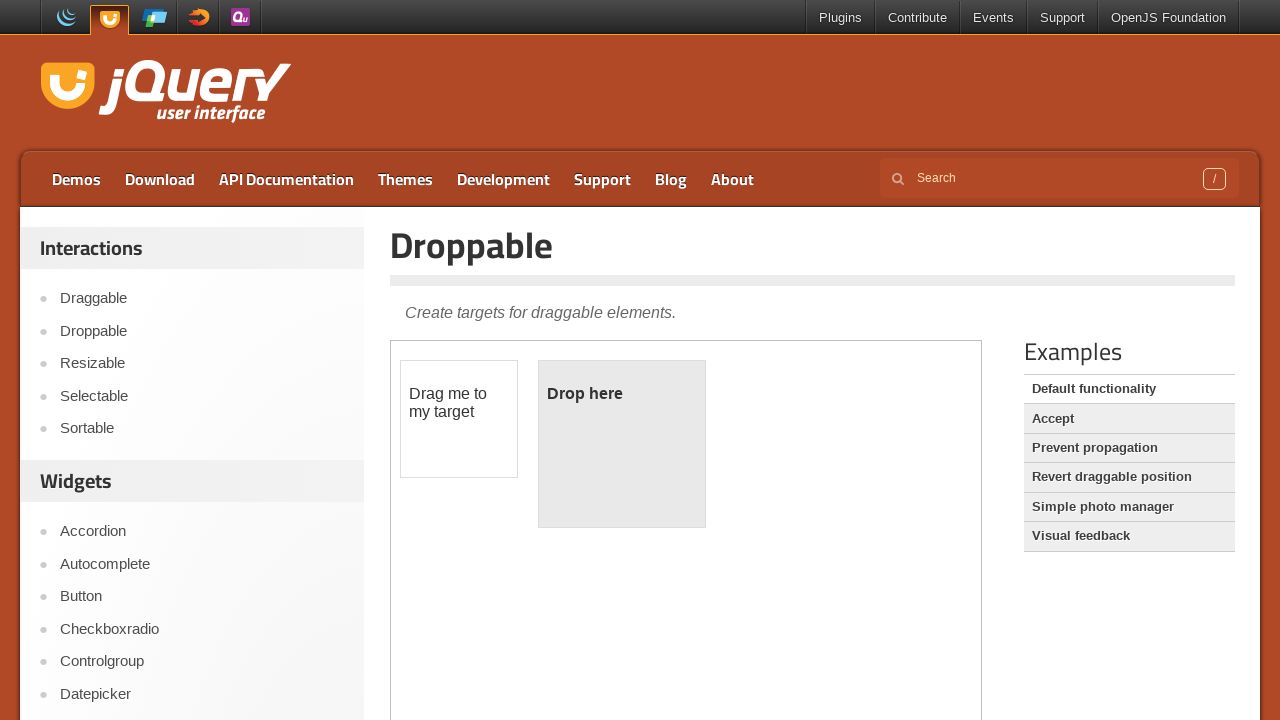

Located the demo iframe
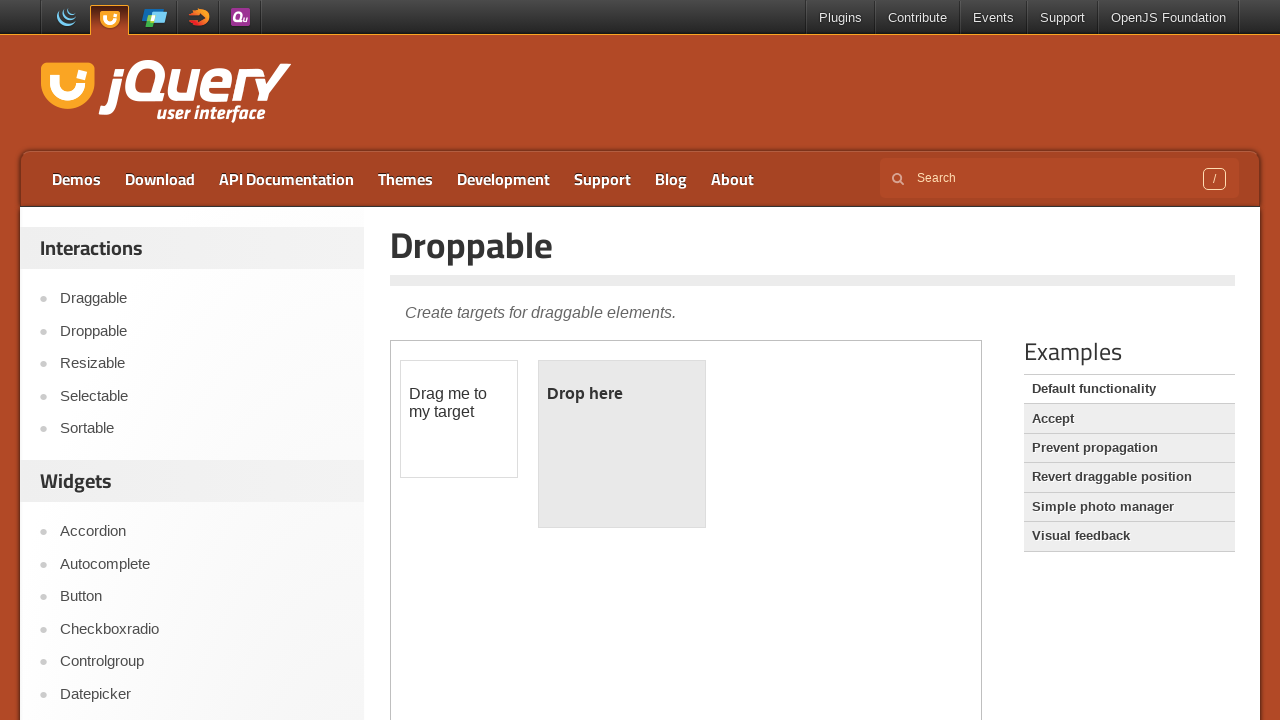

Clicked on the draggable element at (459, 419) on iframe.demo-frame >> nth=0 >> internal:control=enter-frame >> #draggable
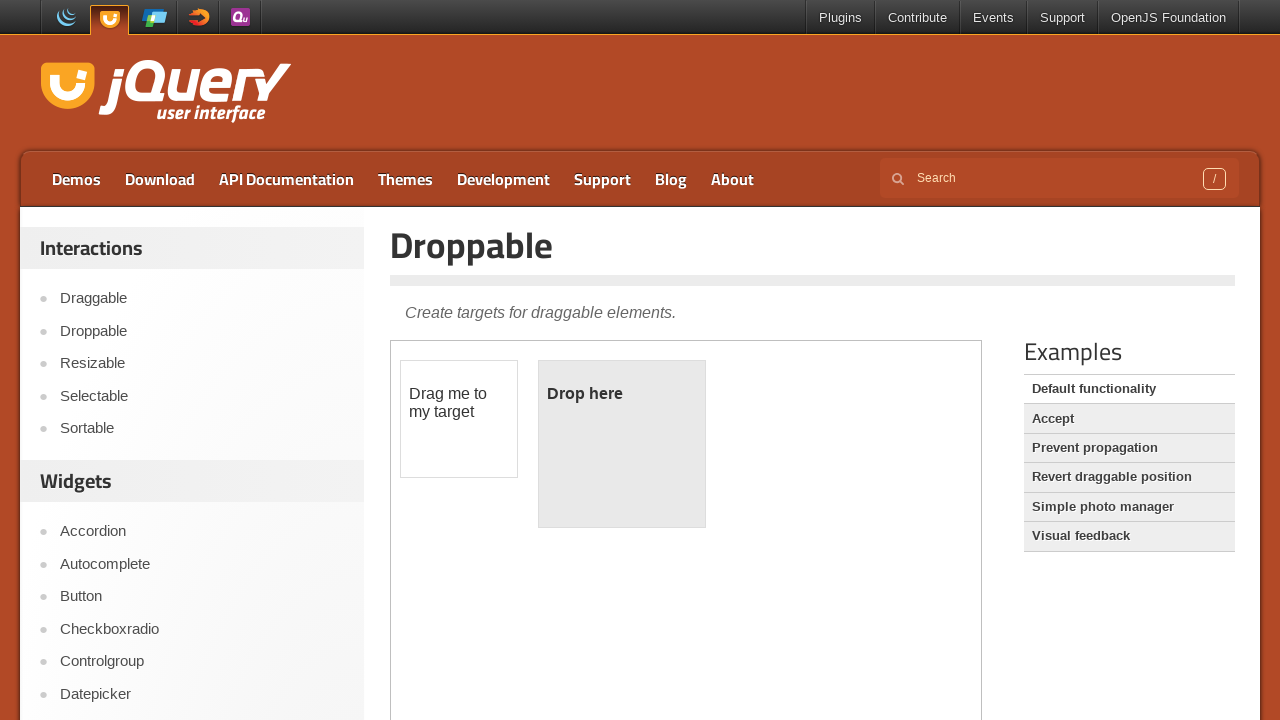

Located the draggable source element
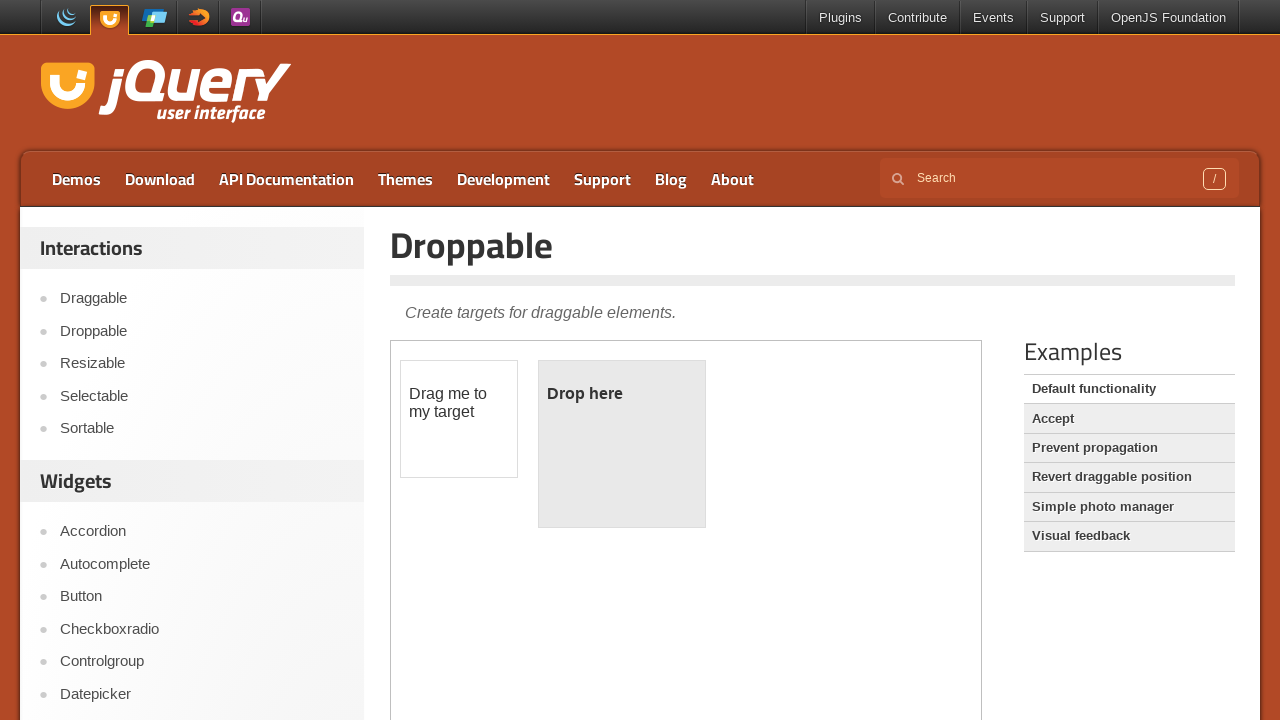

Located the droppable target element
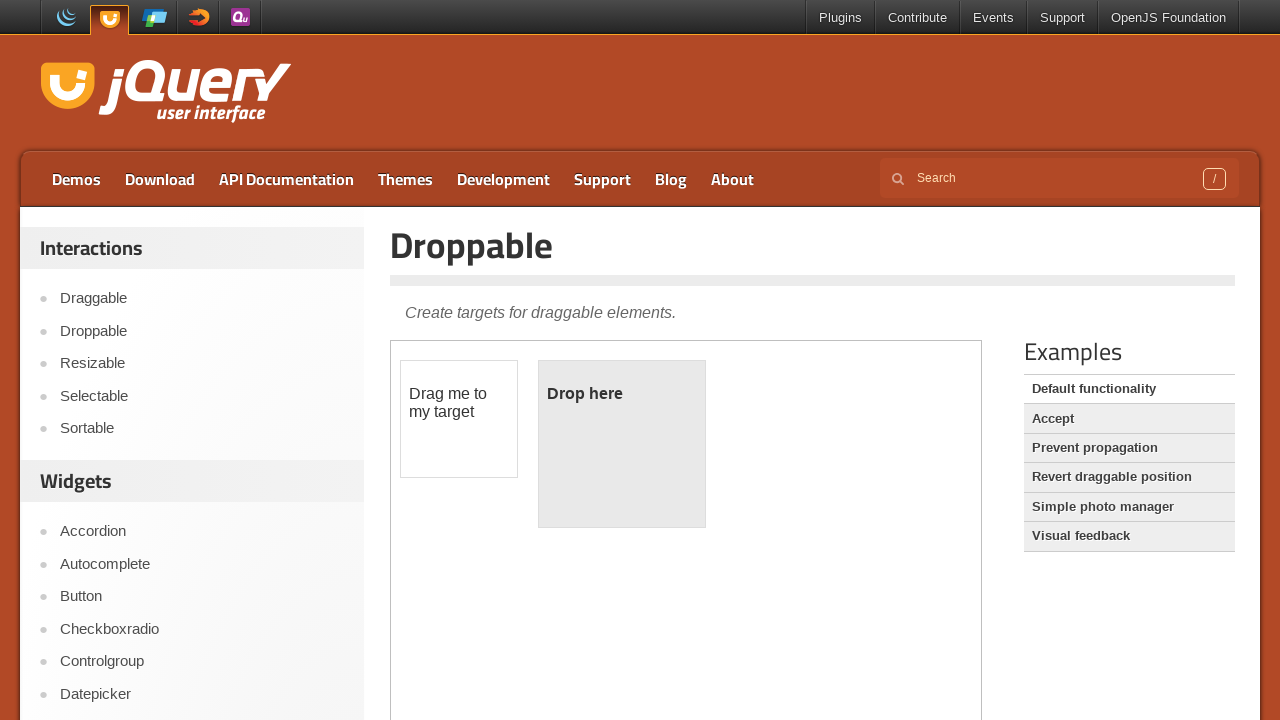

Dragged the element to the drop target at (622, 444)
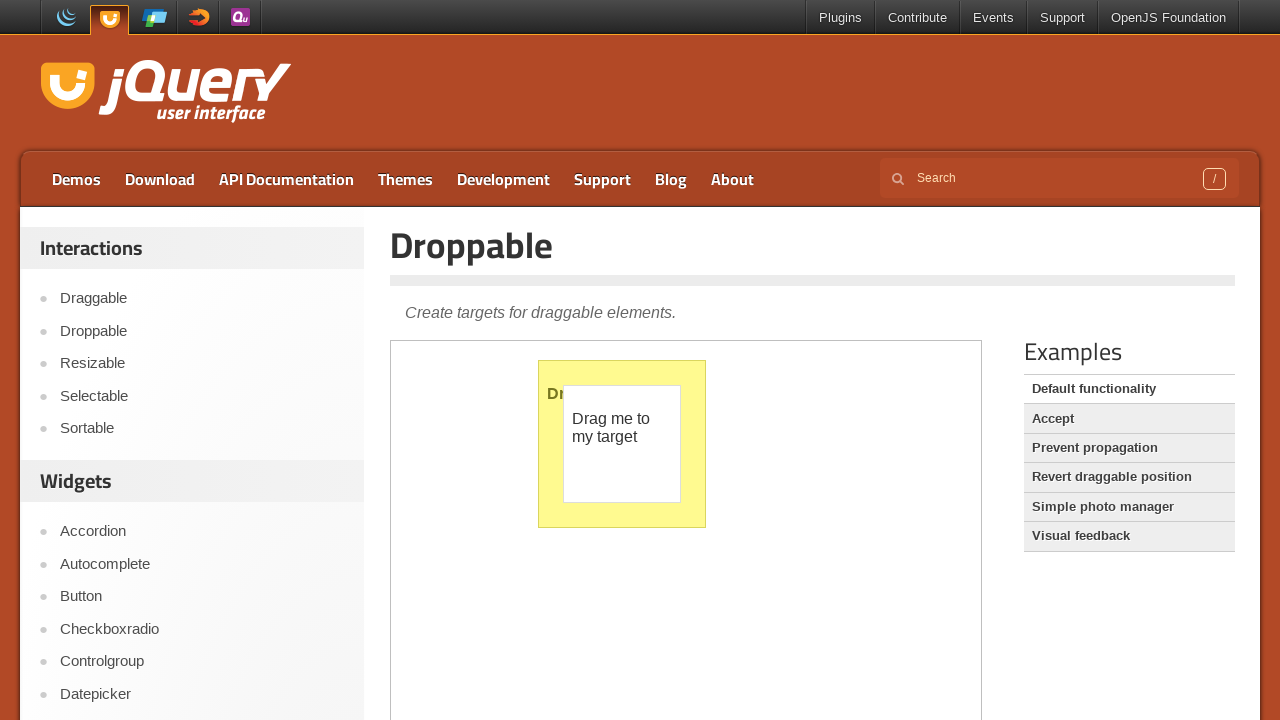

Clicked the Accept link at (1129, 419) on xpath=//a[text()='Accept']
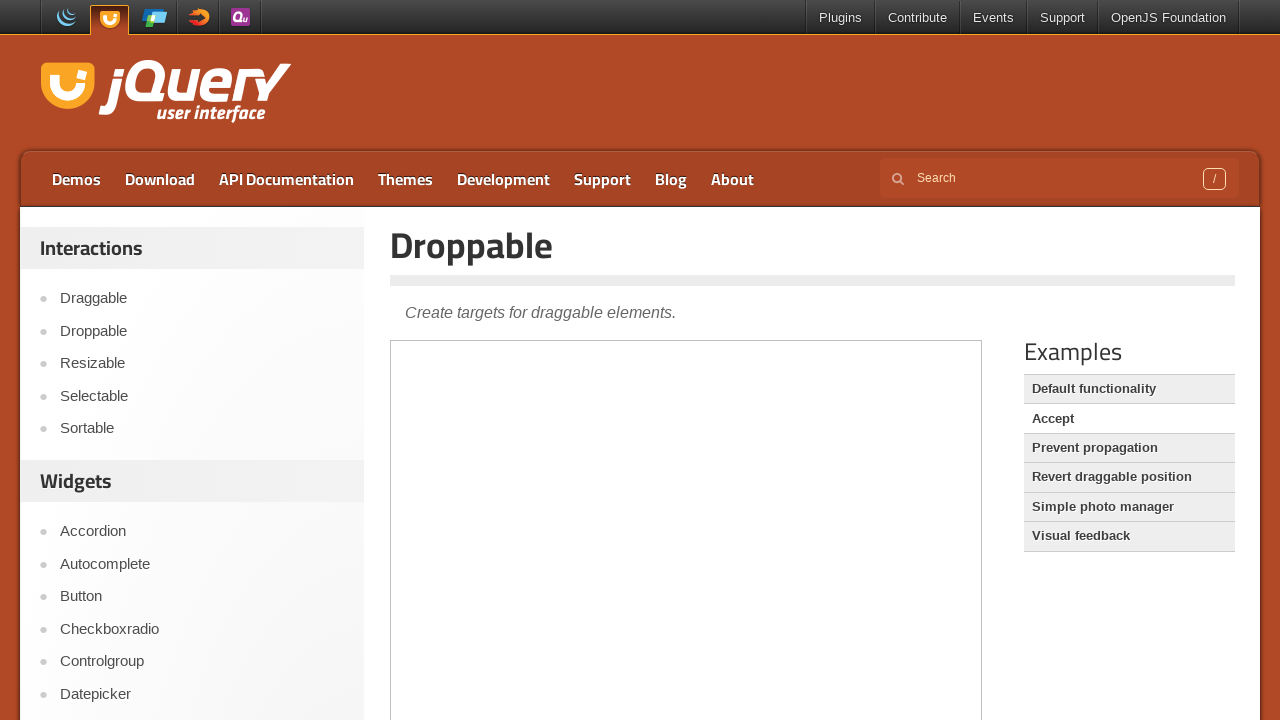

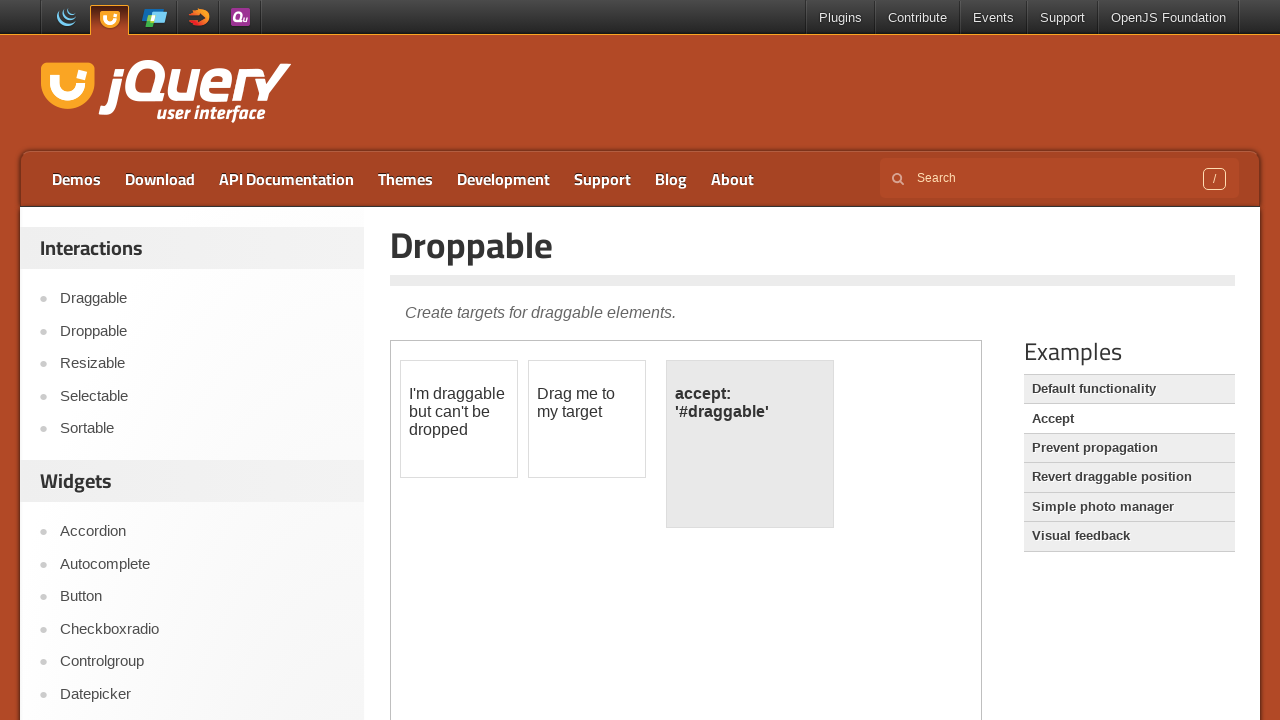